Navigates to a demo homepage and waits for it to load, originally designed for visual regression testing

Starting URL: https://nifty-bell-cda939.netlify.com/

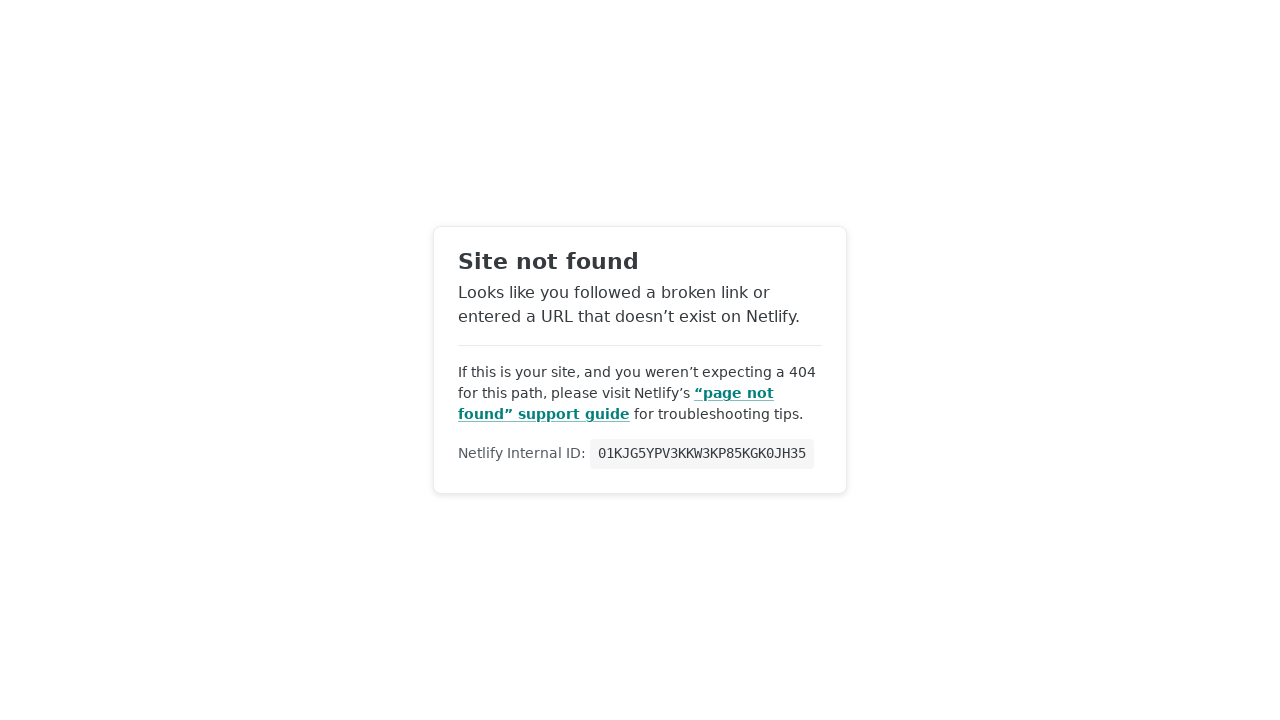

Navigated to demo homepage
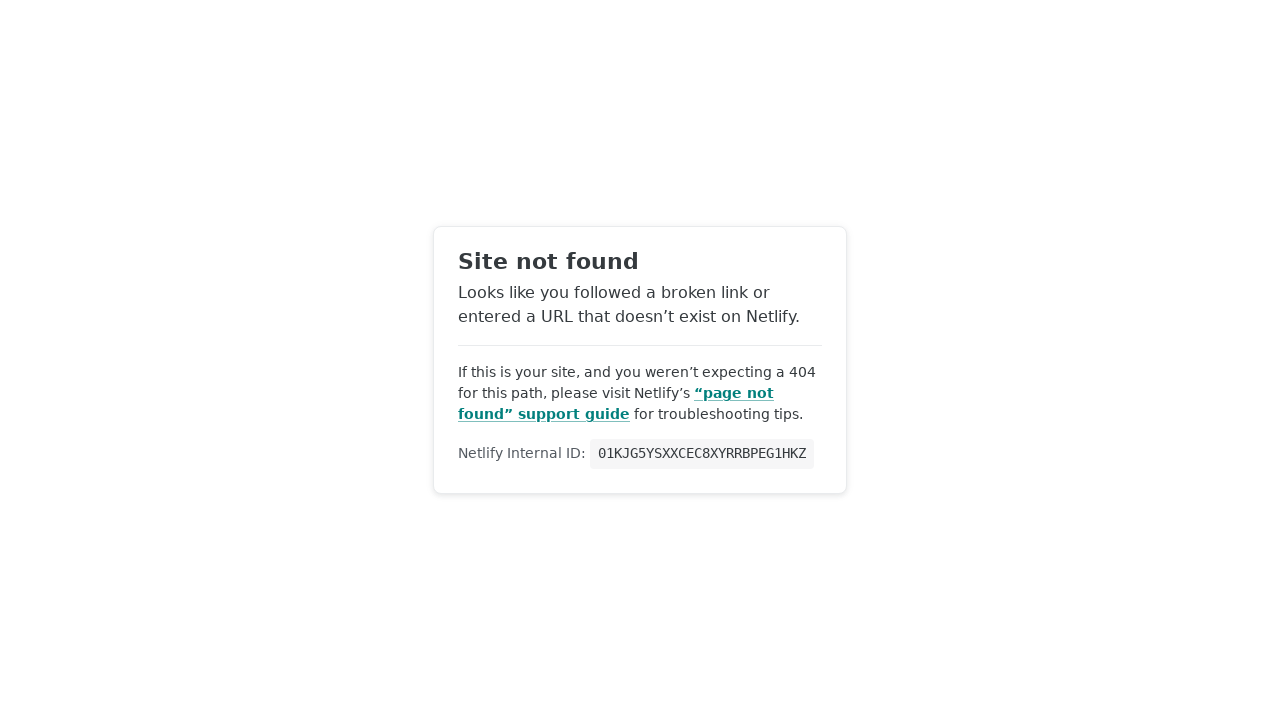

Page fully loaded - networkidle state reached
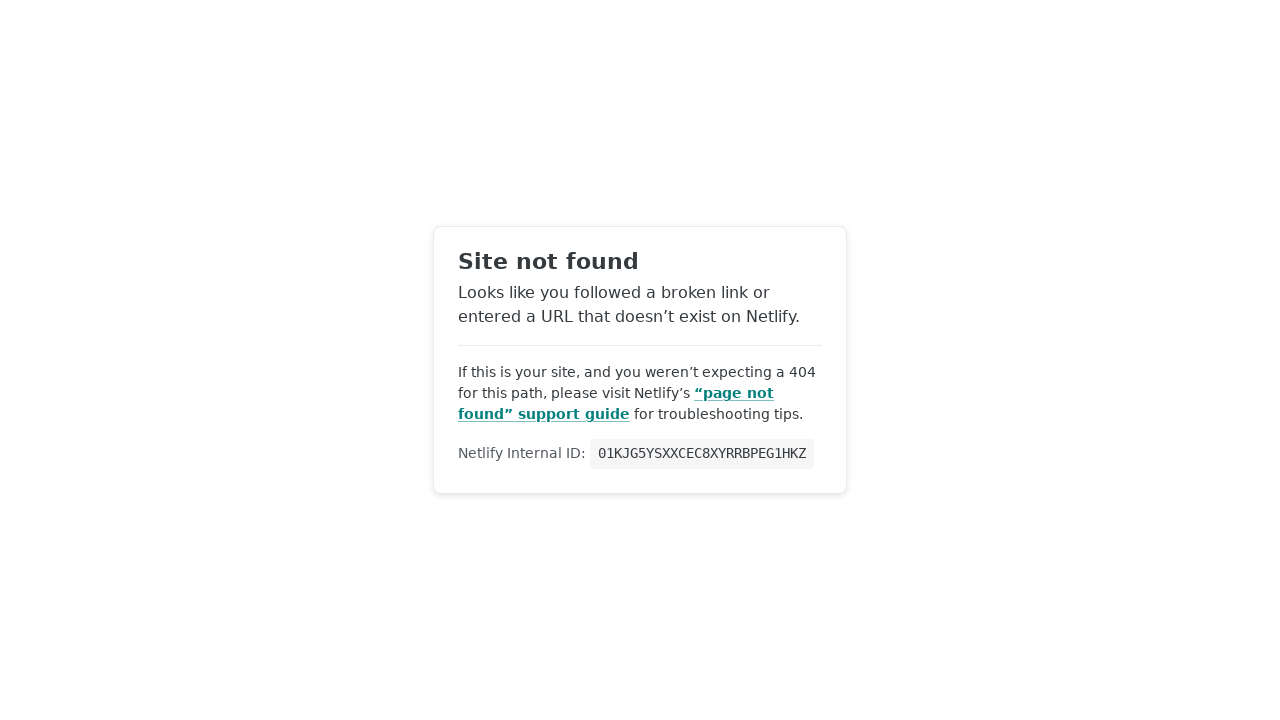

Verified page has content - body element found
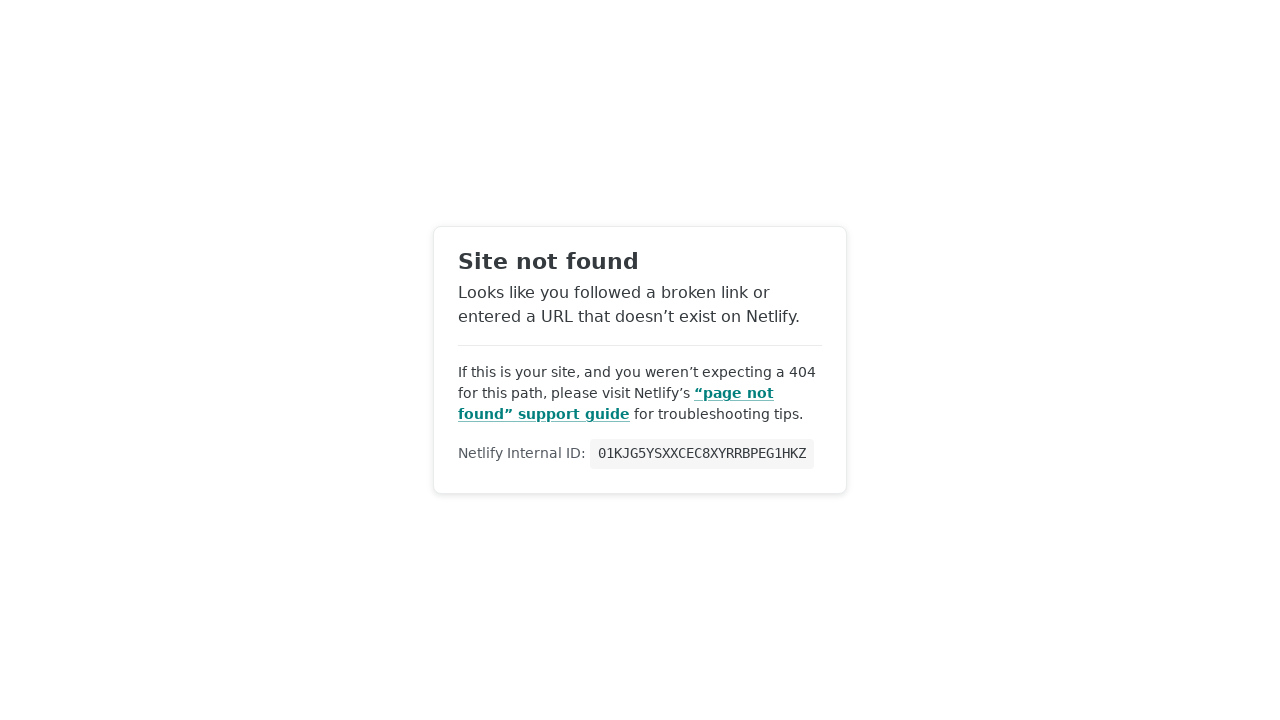

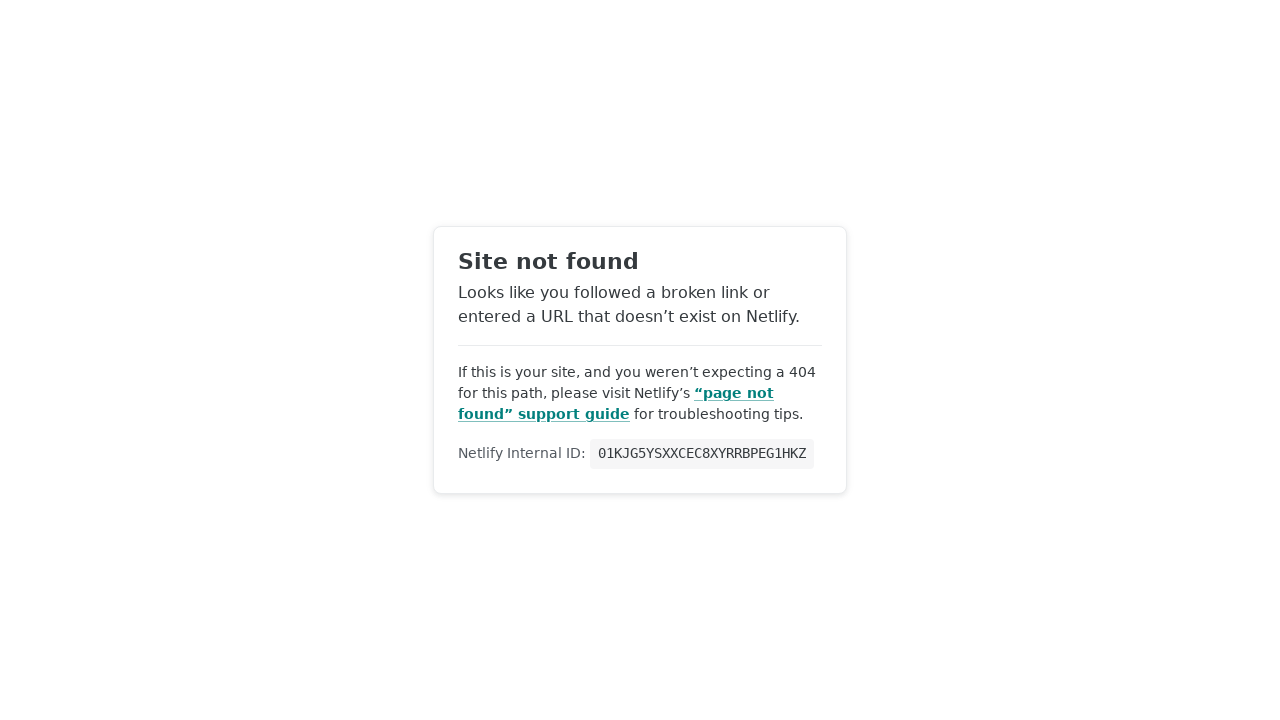